Navigates through Mount Holyoke dining menu by clicking on different food station links (Classics, Grill, Global, etc.) and switching between meal tabs (Breakfast, Lunch, Dinner) to verify the menu navigation functionality.

Starting URL: https://menu.mtholyoke.edu/location.aspx

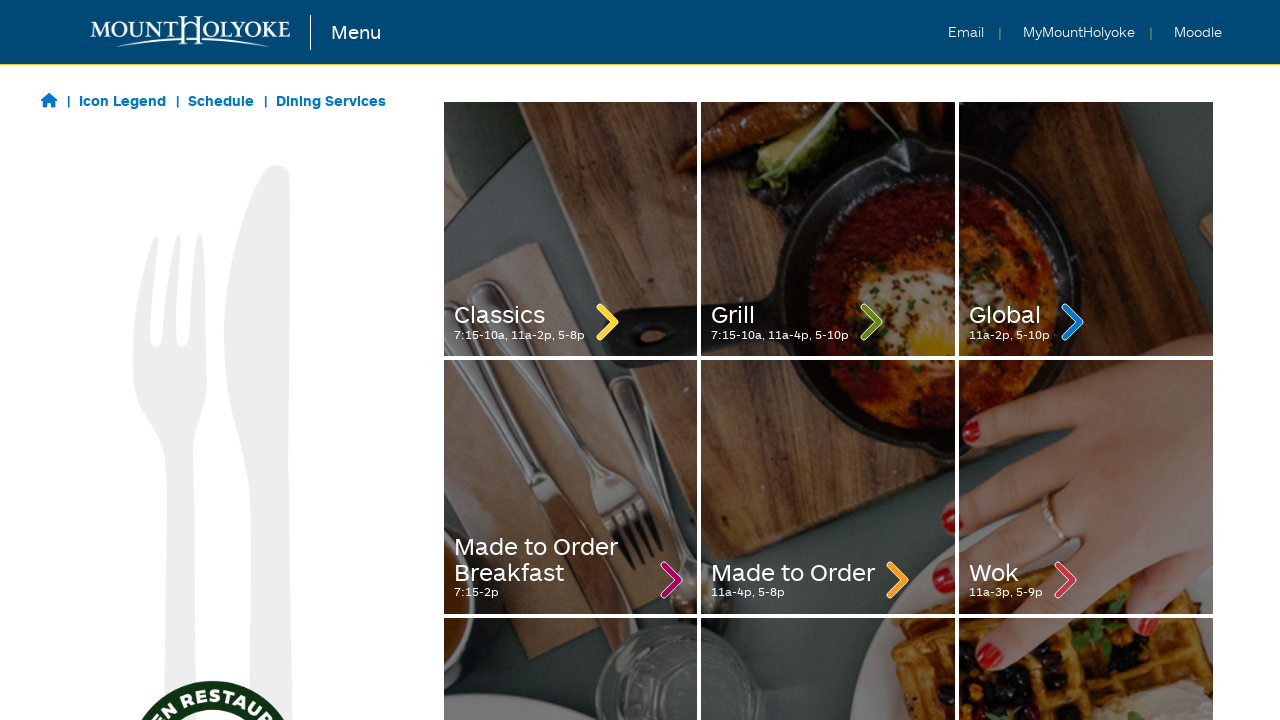

Waited for Classics station link to appear
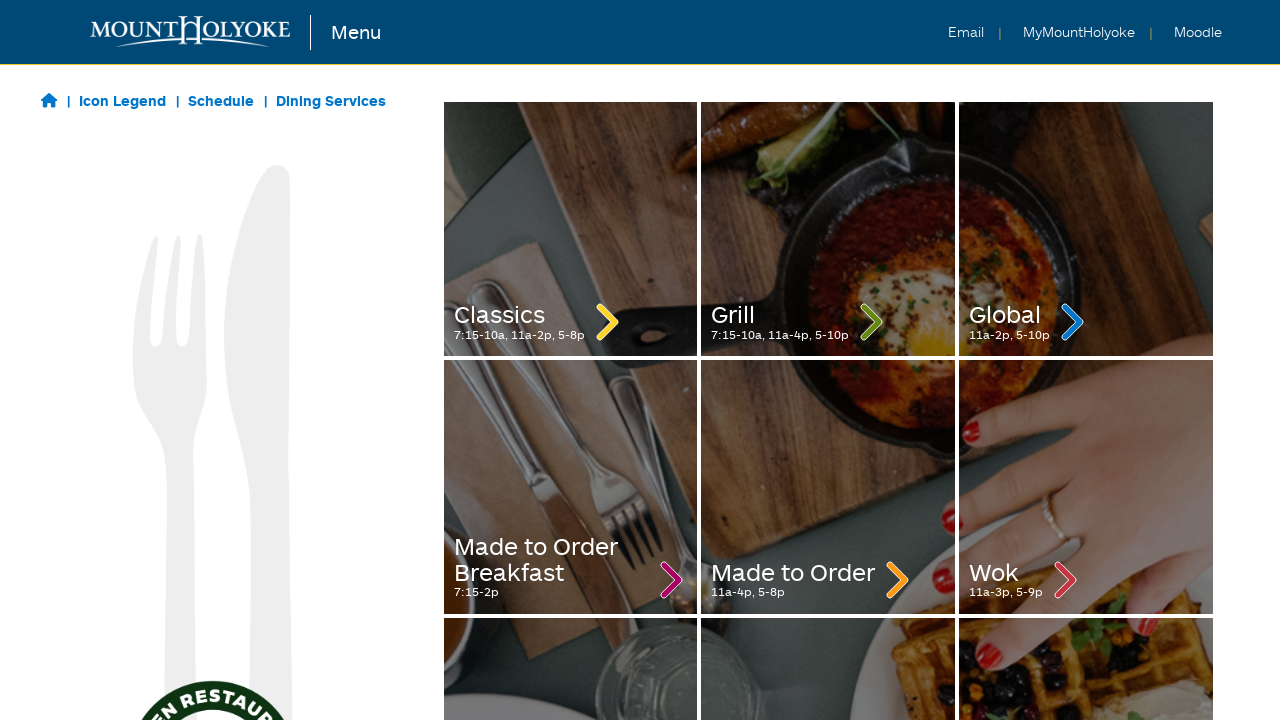

Clicked on Classics station link at (571, 229) on xpath=//a[contains(@href, 'Classics')]
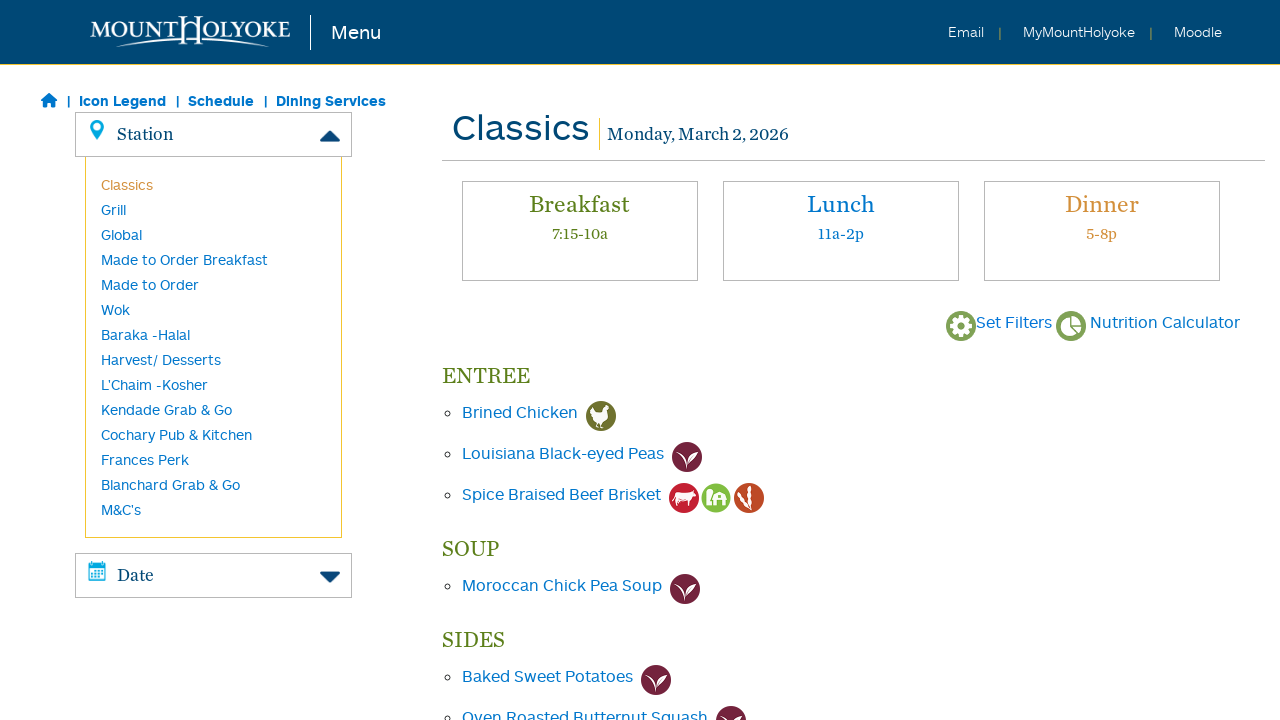

Page loaded after clicking Classics station
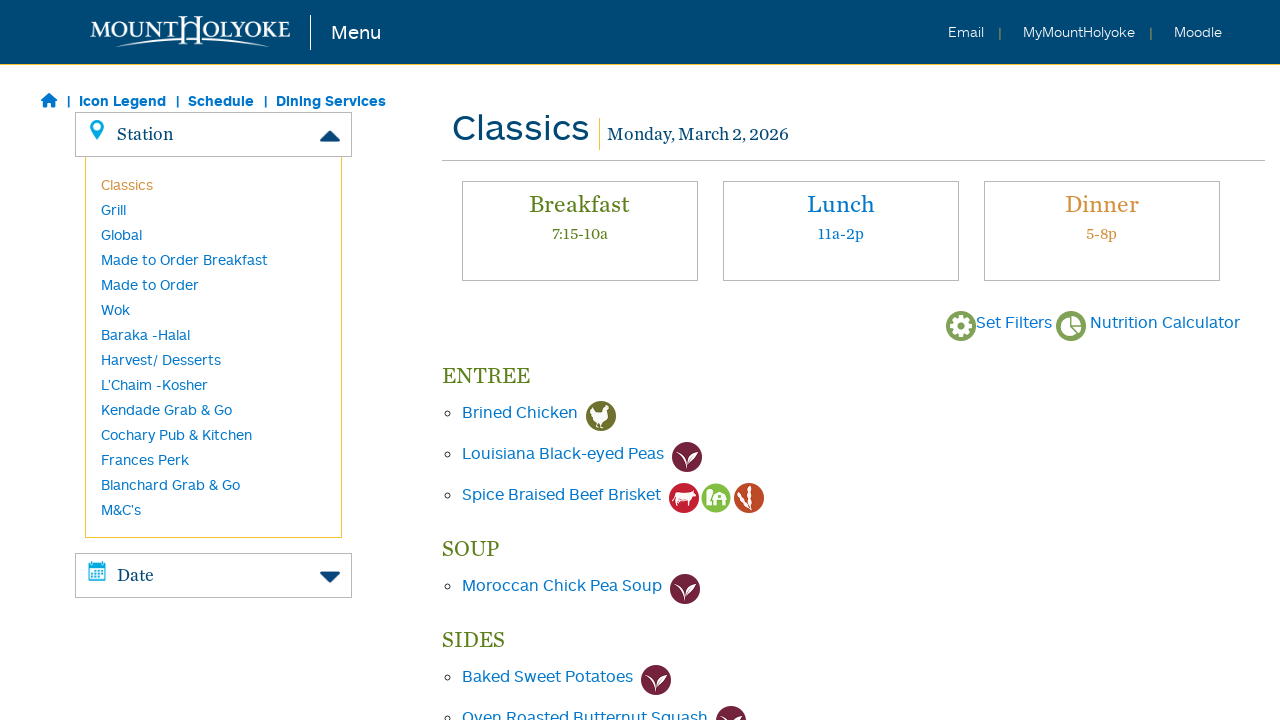

Clicked on Breakfast tab for Classics station at (580, 231) on xpath=//a[@href='#Breakfast']
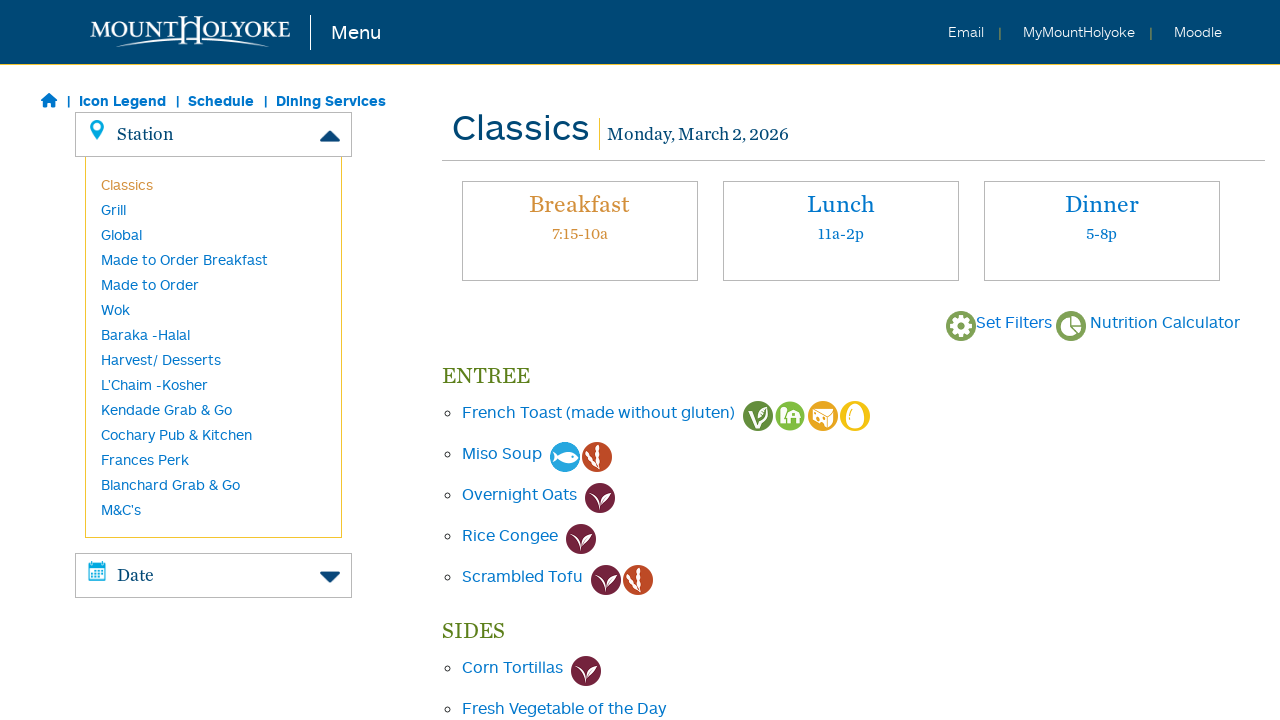

Waited 1 second for Breakfast tab content to load
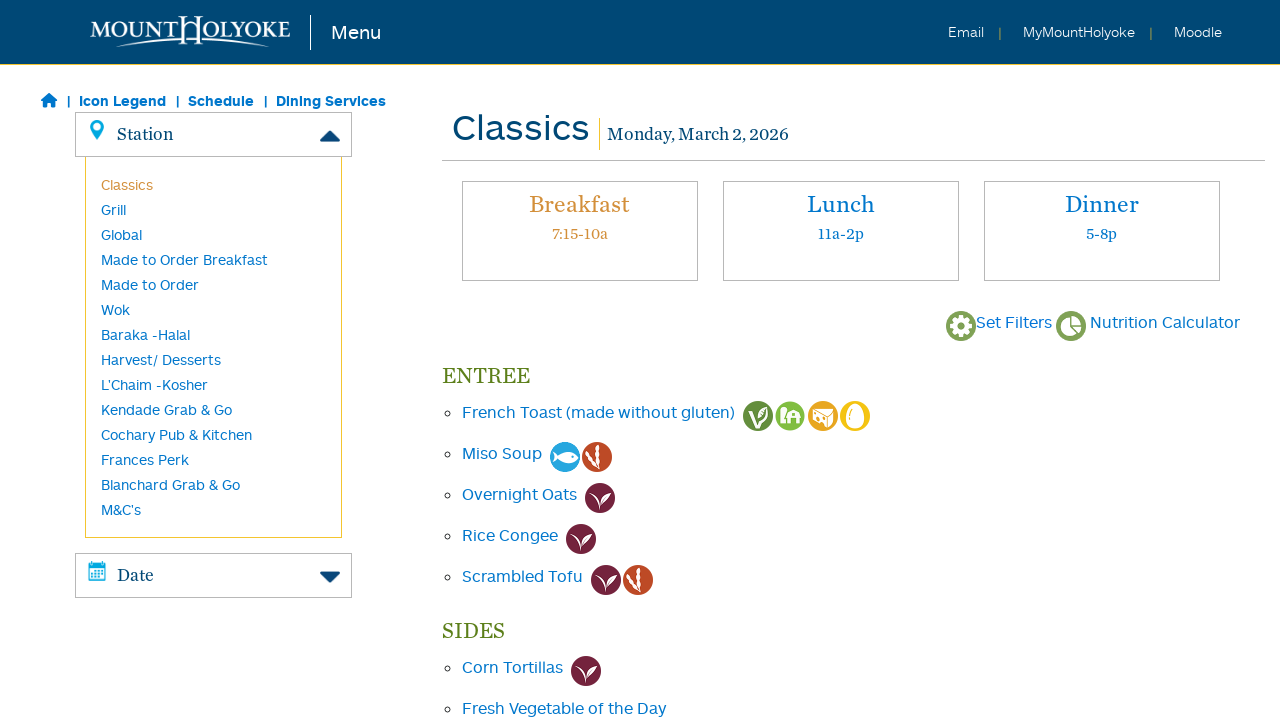

Clicked on Lunch tab for Classics station at (841, 231) on xpath=//a[@href='#Lunch']
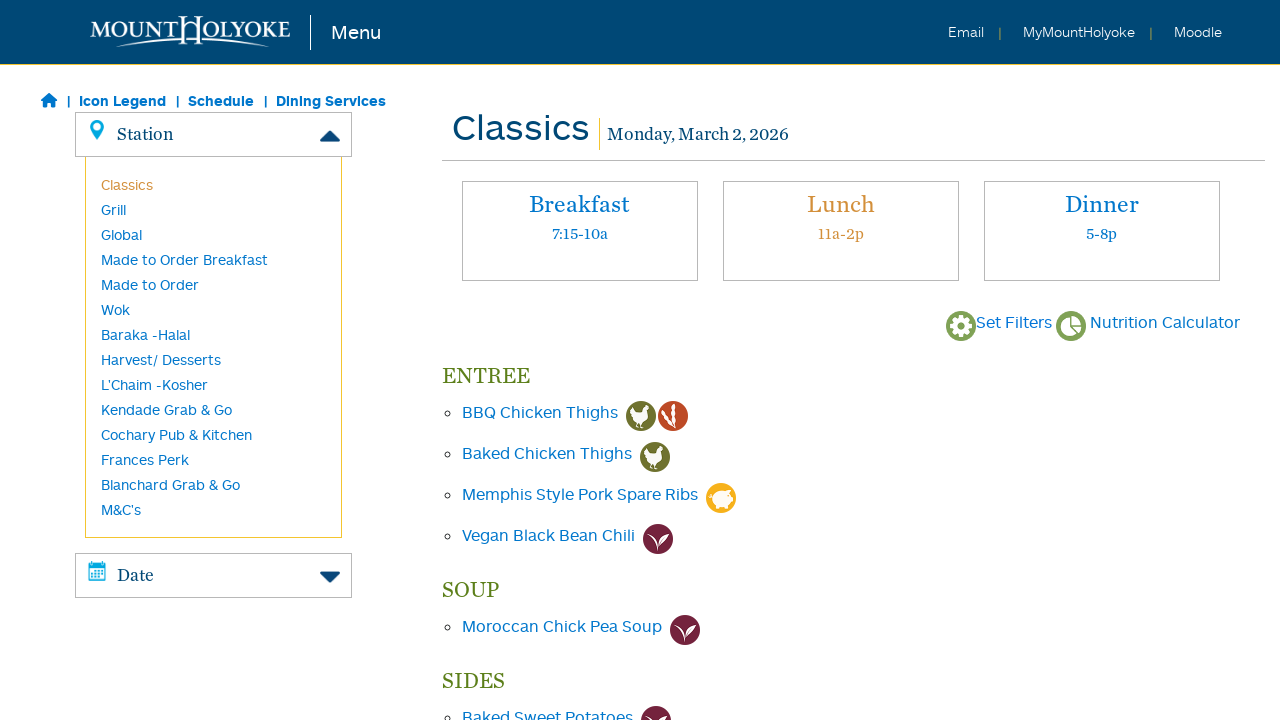

Waited 1 second for Lunch tab content to load
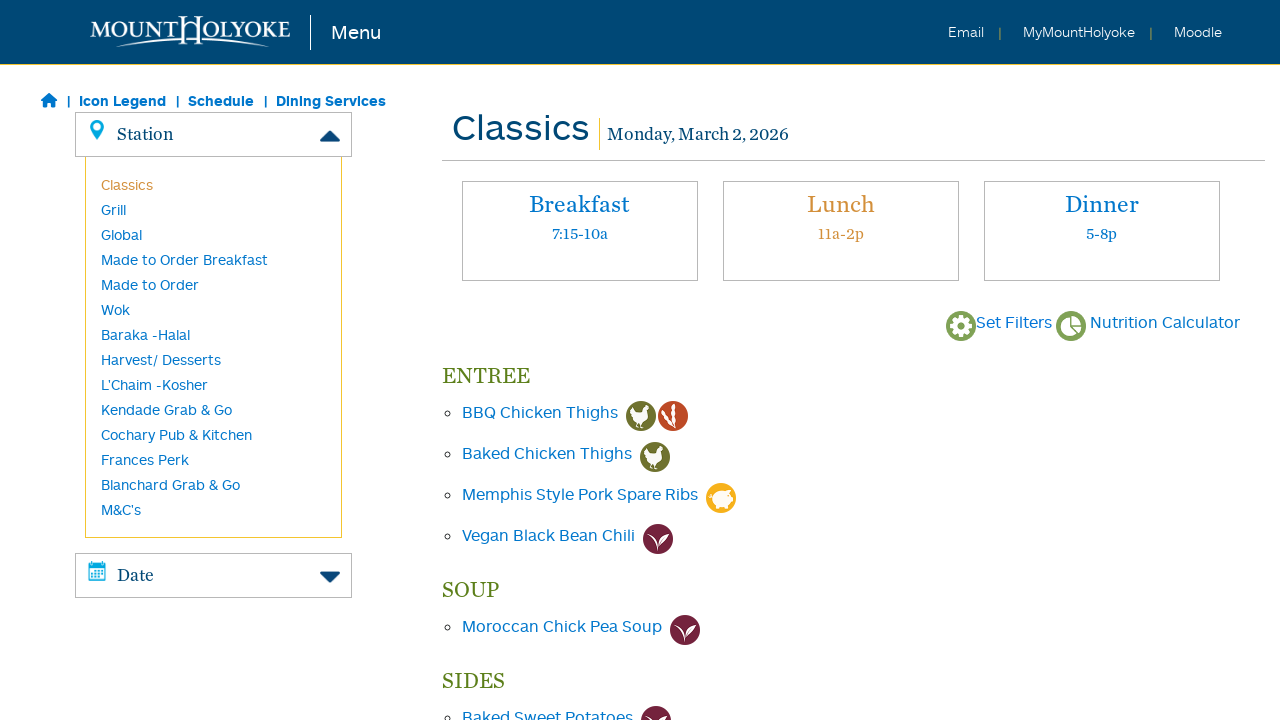

Clicked on Dinner tab for Classics station at (1102, 231) on xpath=//a[@href='#Dinner']
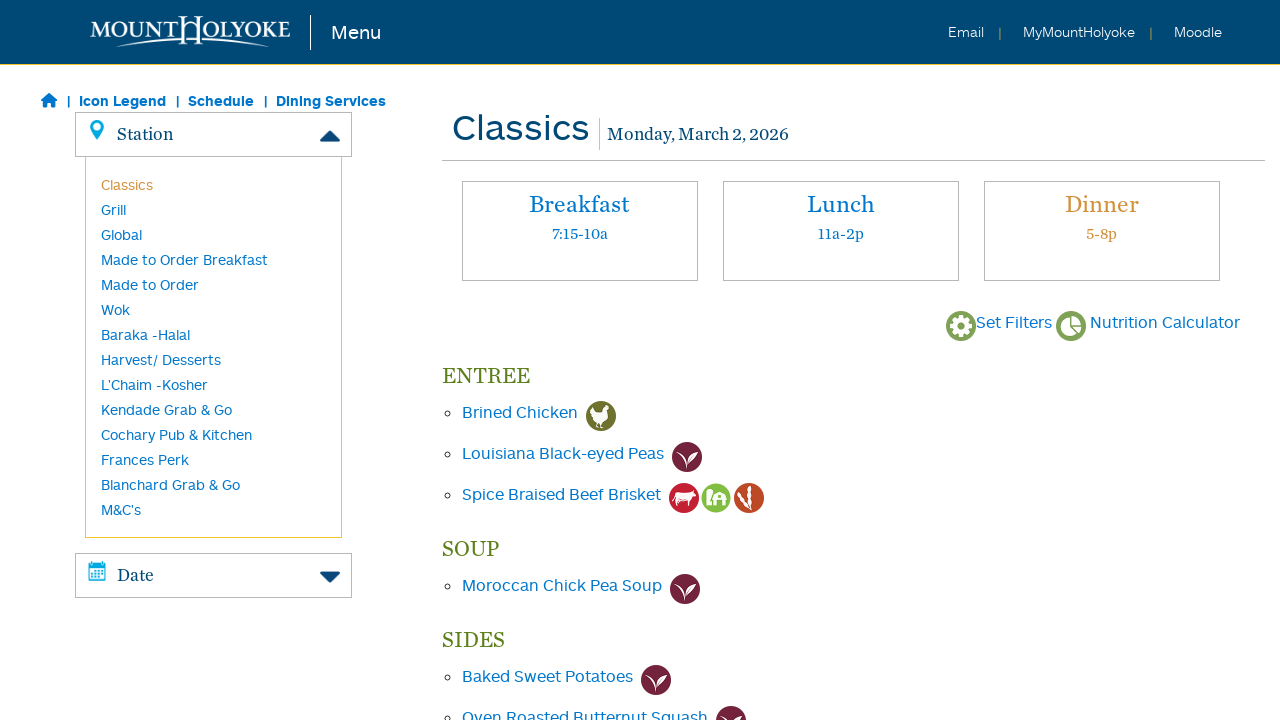

Waited 1 second for Dinner tab content to load
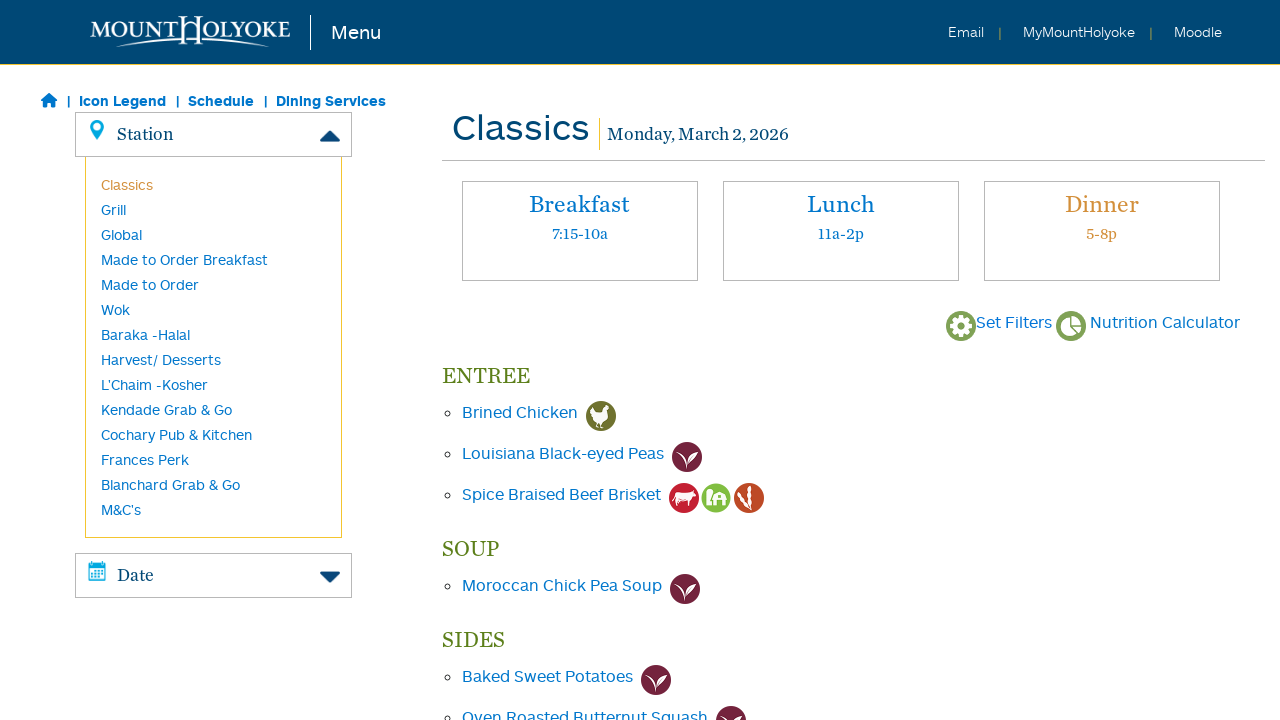

Navigated back to main location page
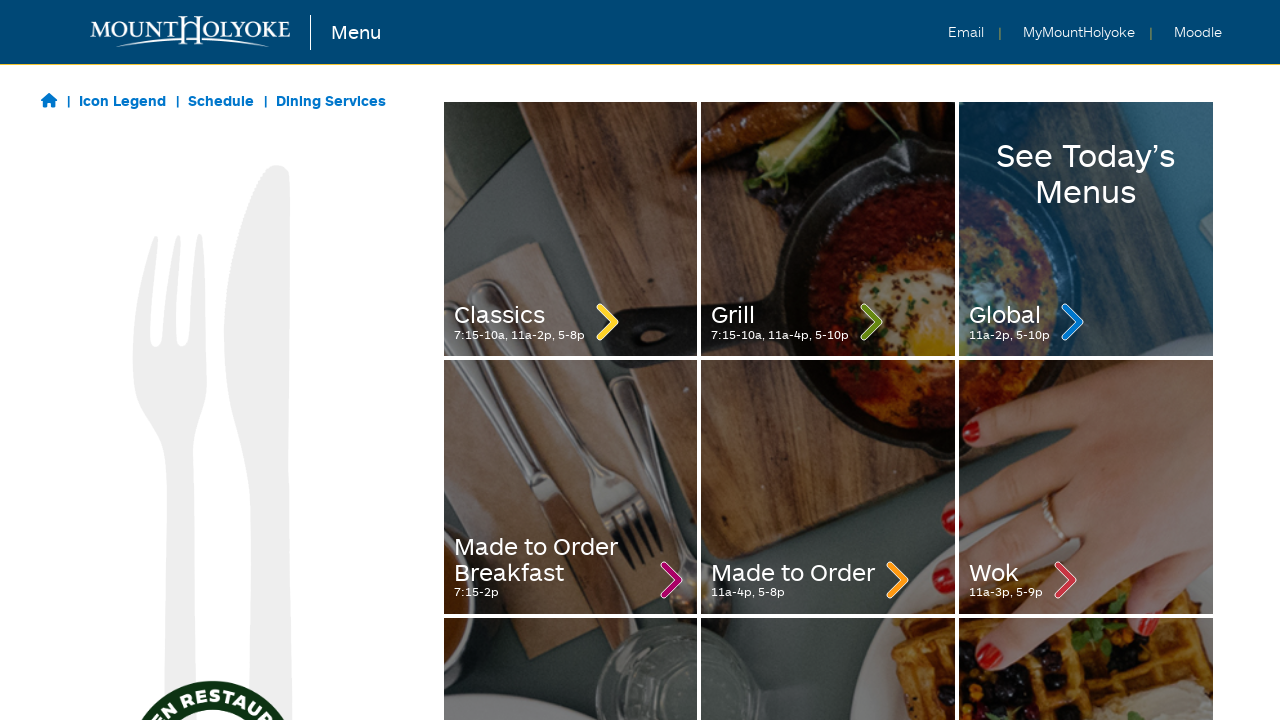

Main location page loaded
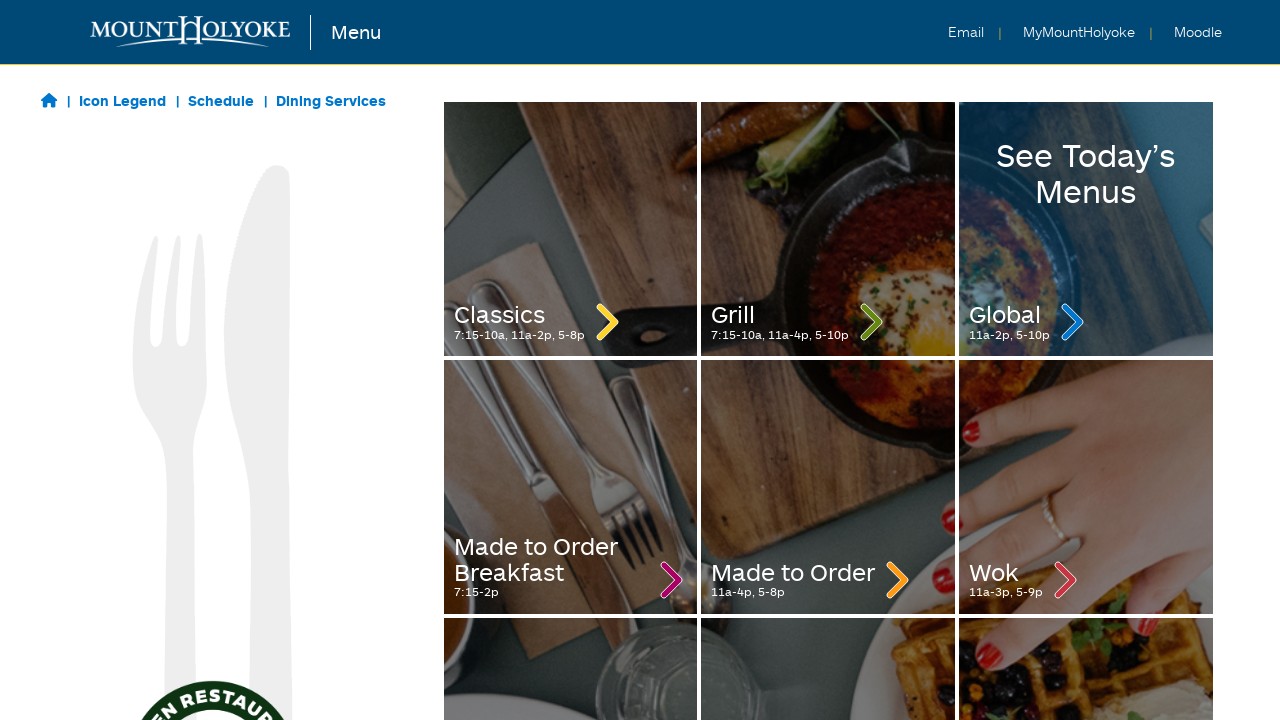

Waited for Grill station link to appear
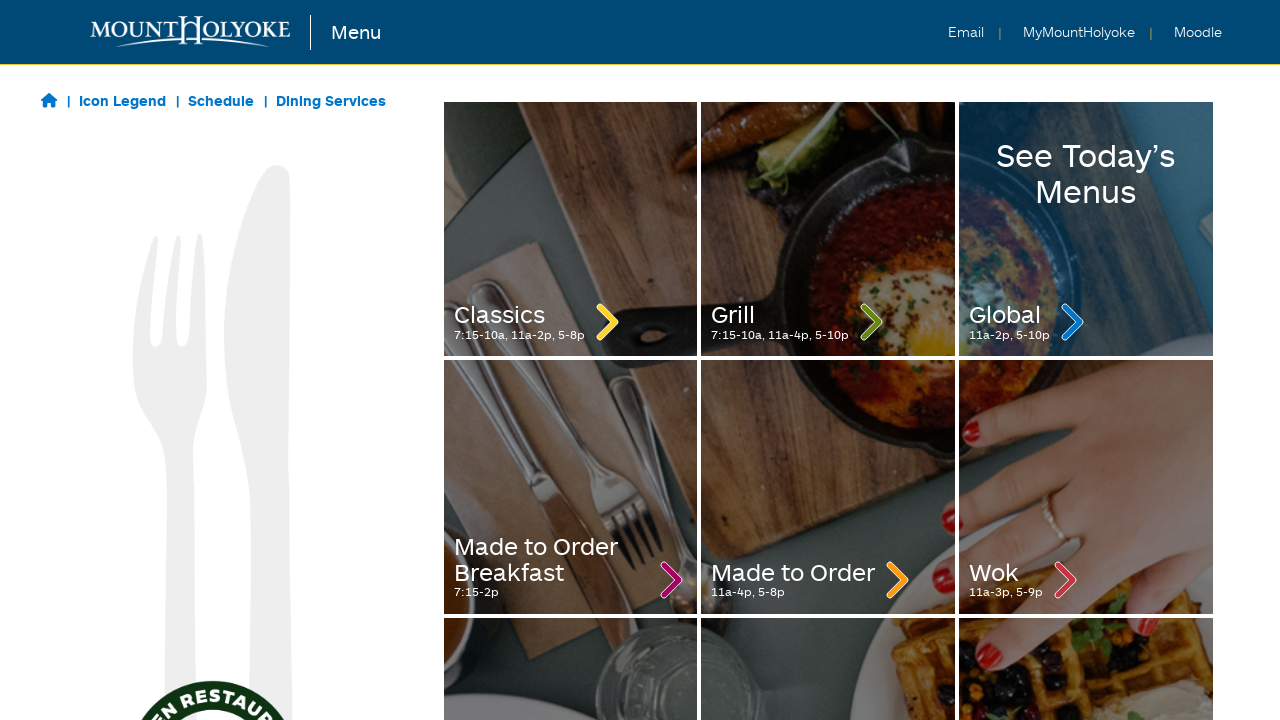

Clicked on Grill station link at (828, 229) on xpath=//a[contains(@href, 'Grill')]
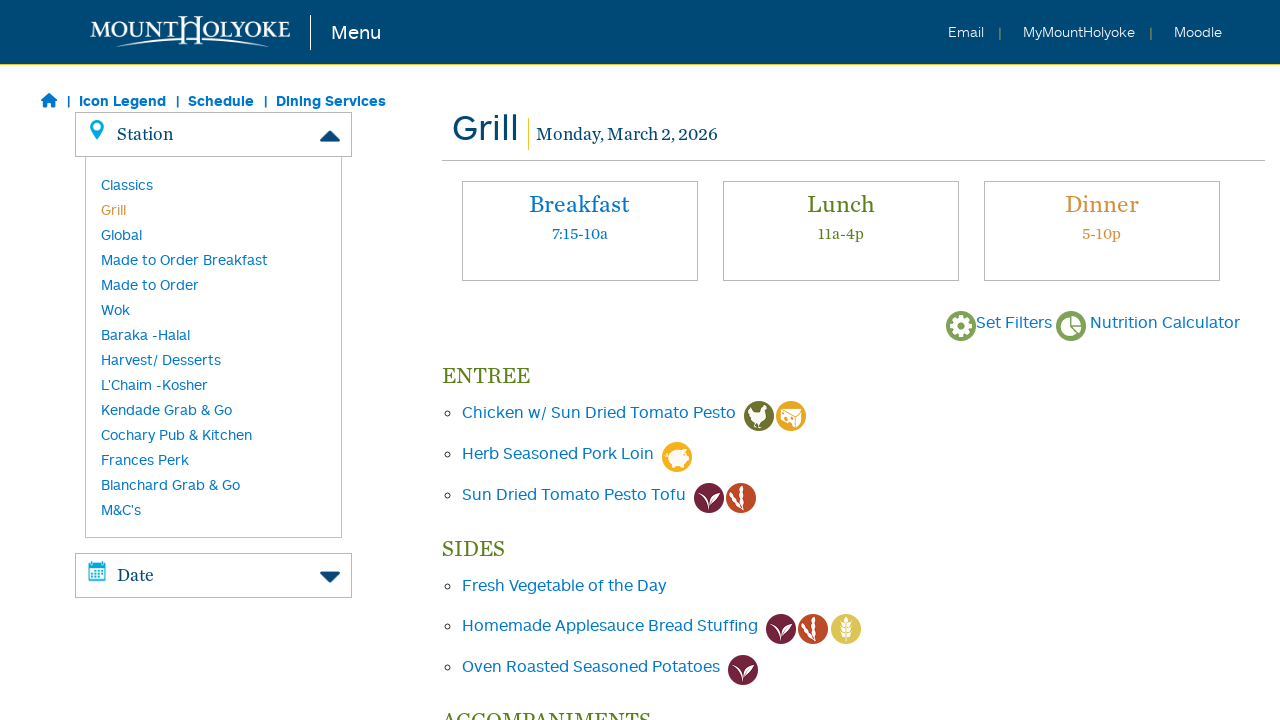

Page loaded after clicking Grill station
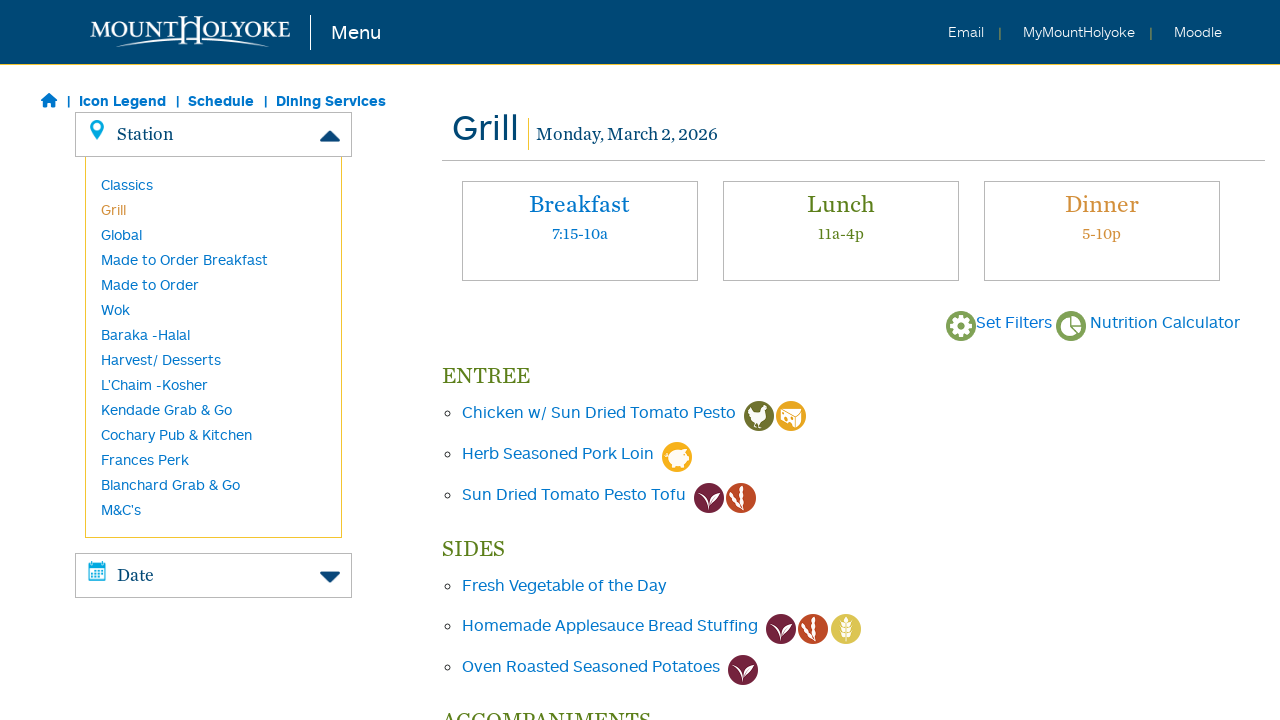

Clicked on Breakfast tab for Grill station at (580, 231) on xpath=//a[@href='#Breakfast']
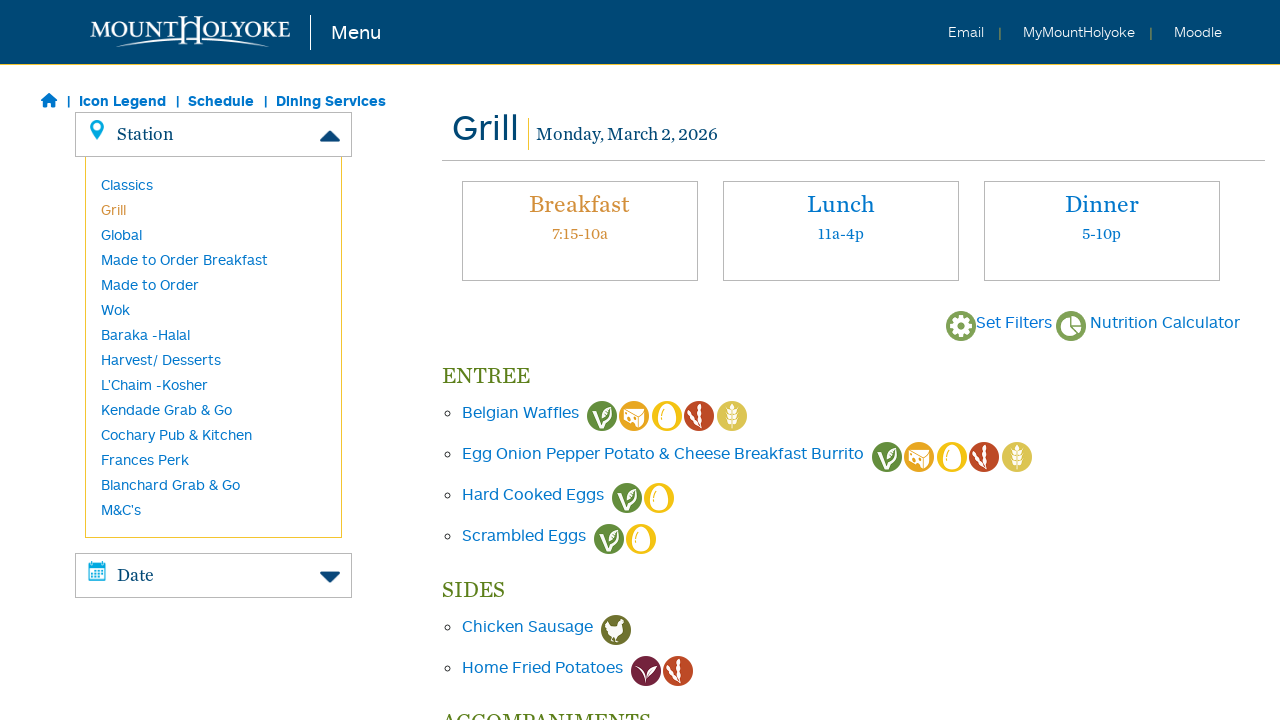

Waited 1 second for Breakfast tab content to load
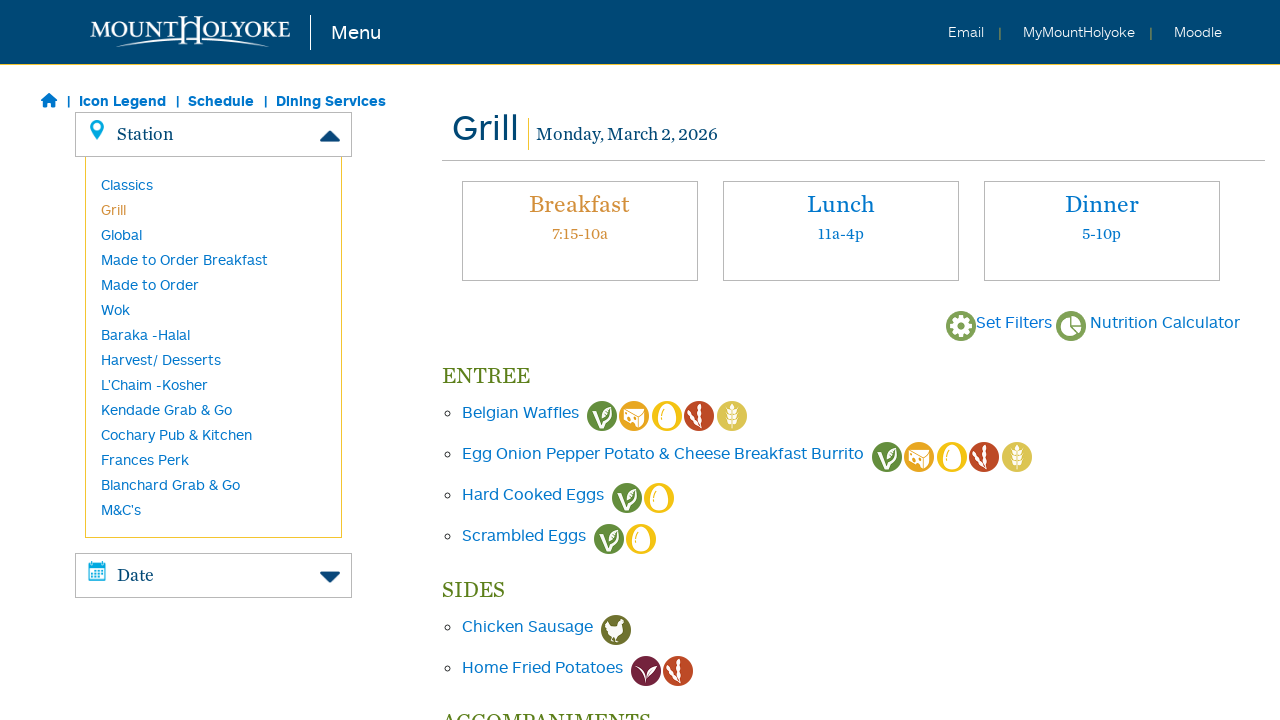

Clicked on Lunch tab for Grill station at (841, 231) on xpath=//a[@href='#Lunch']
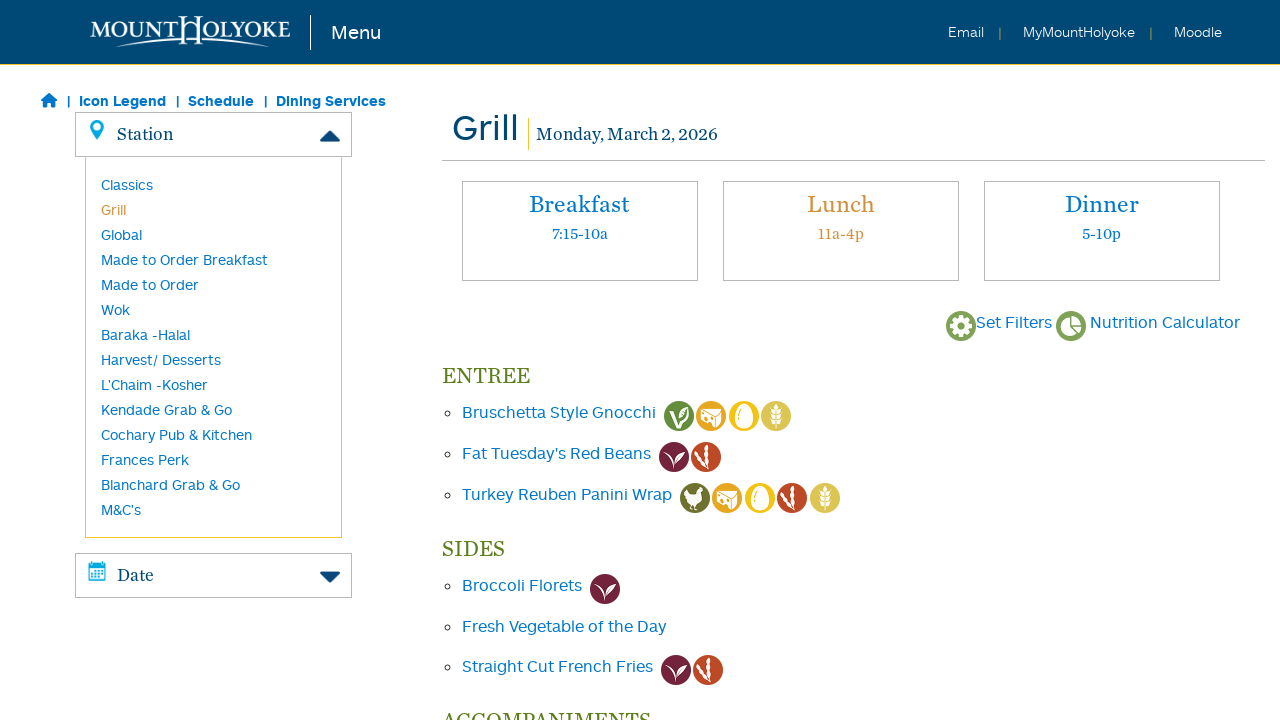

Waited 1 second for Lunch tab content to load
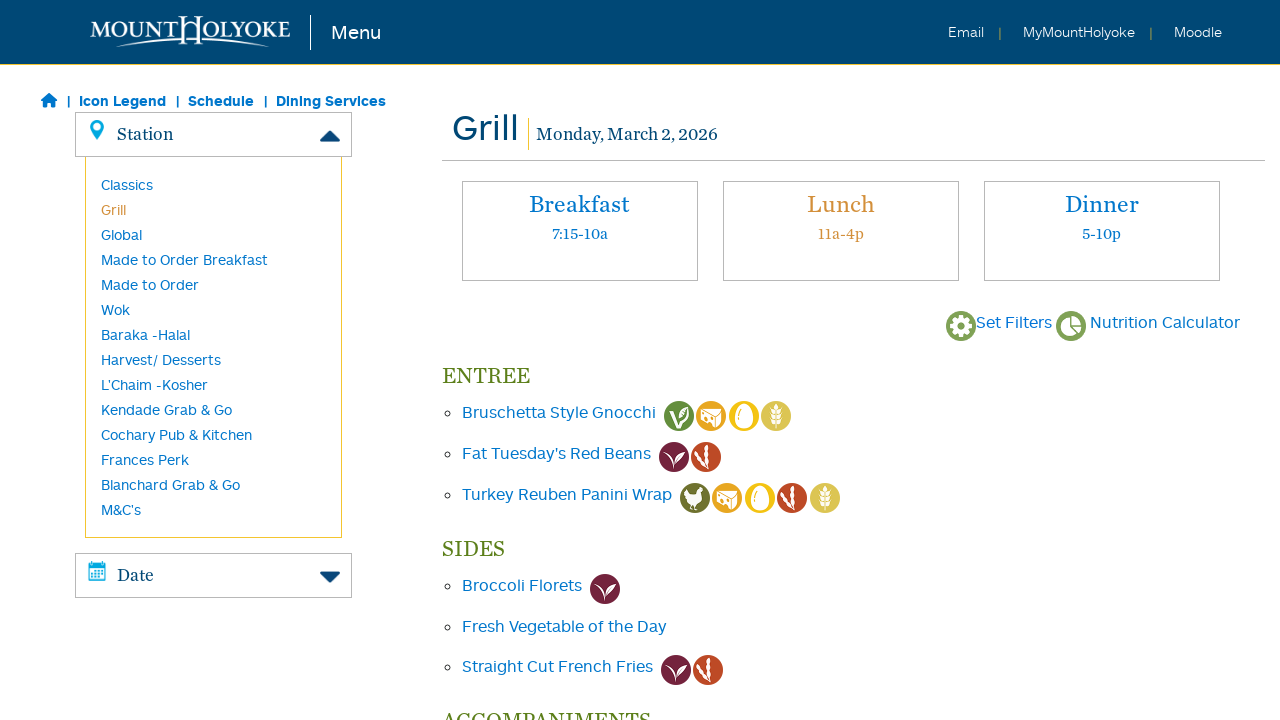

Clicked on Dinner tab for Grill station at (1102, 231) on xpath=//a[@href='#Dinner']
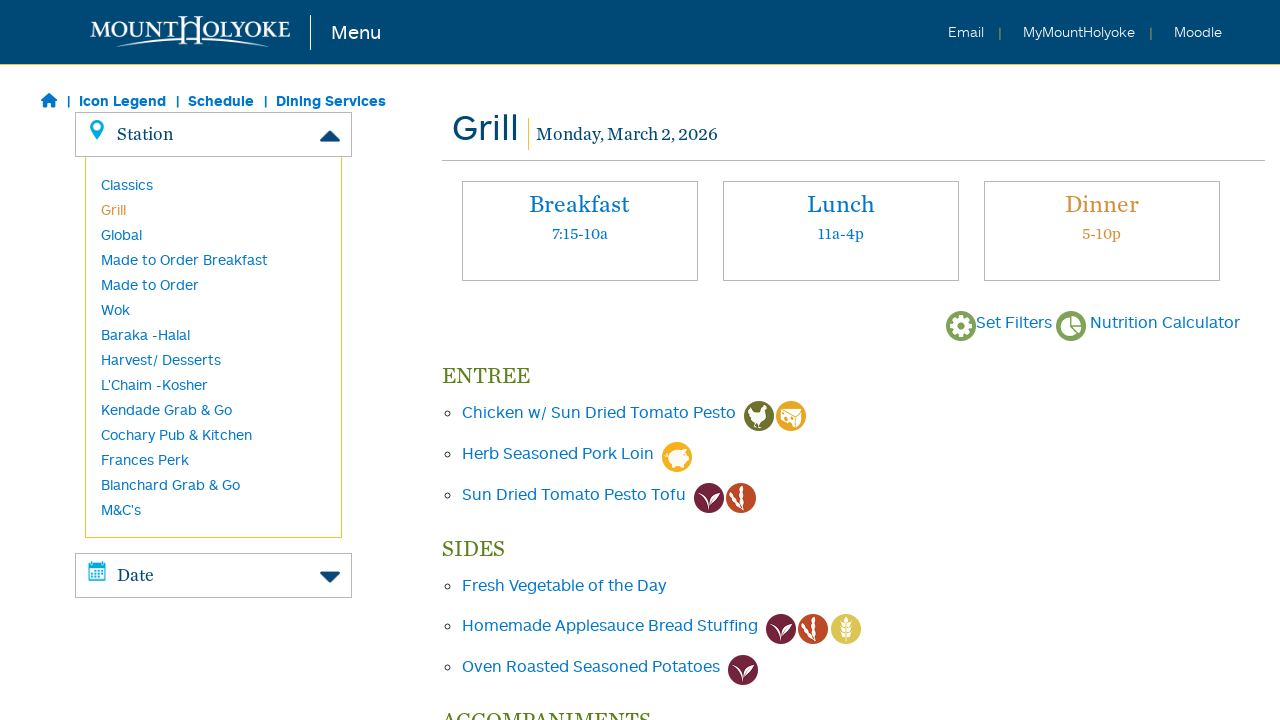

Waited 1 second for Dinner tab content to load
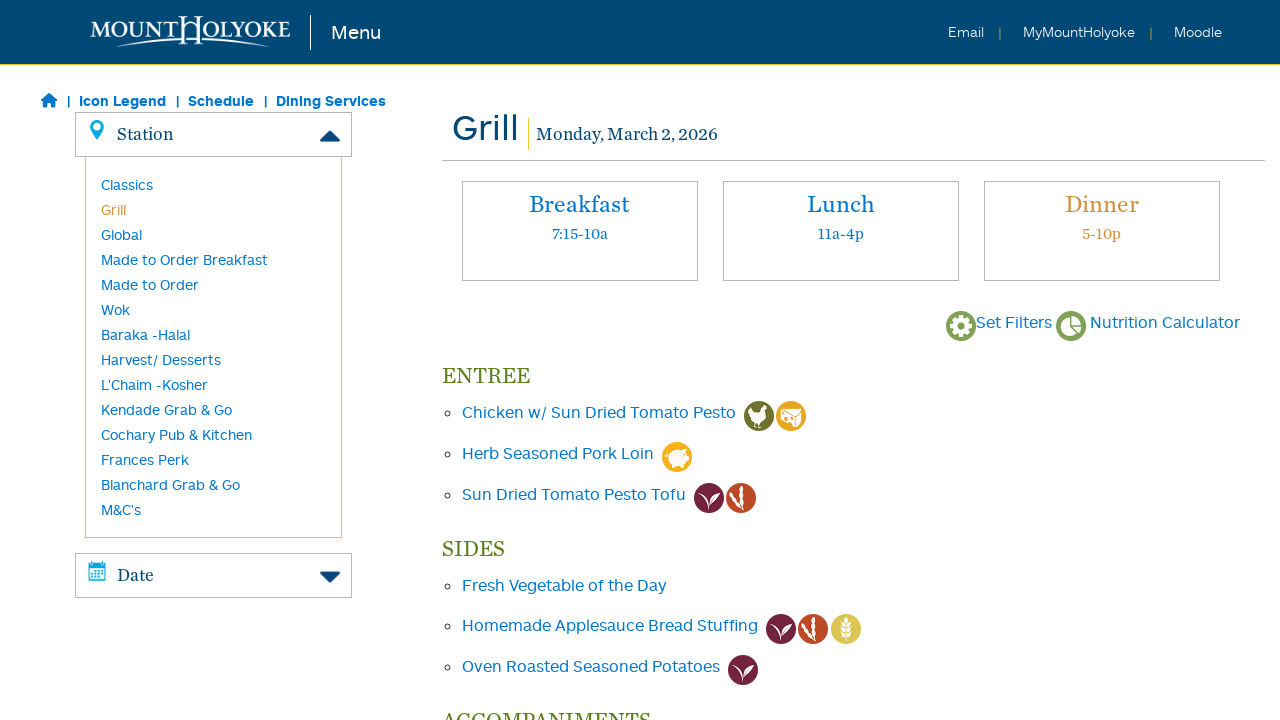

Navigated back to main location page
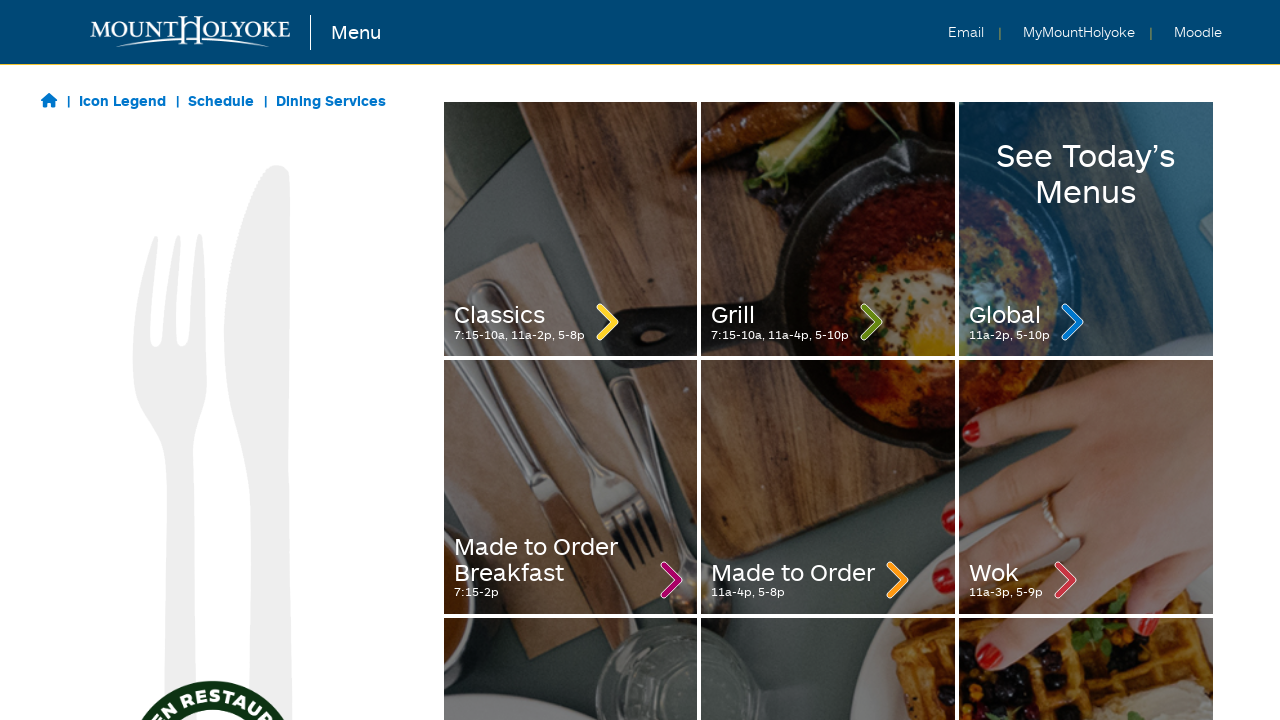

Main location page loaded
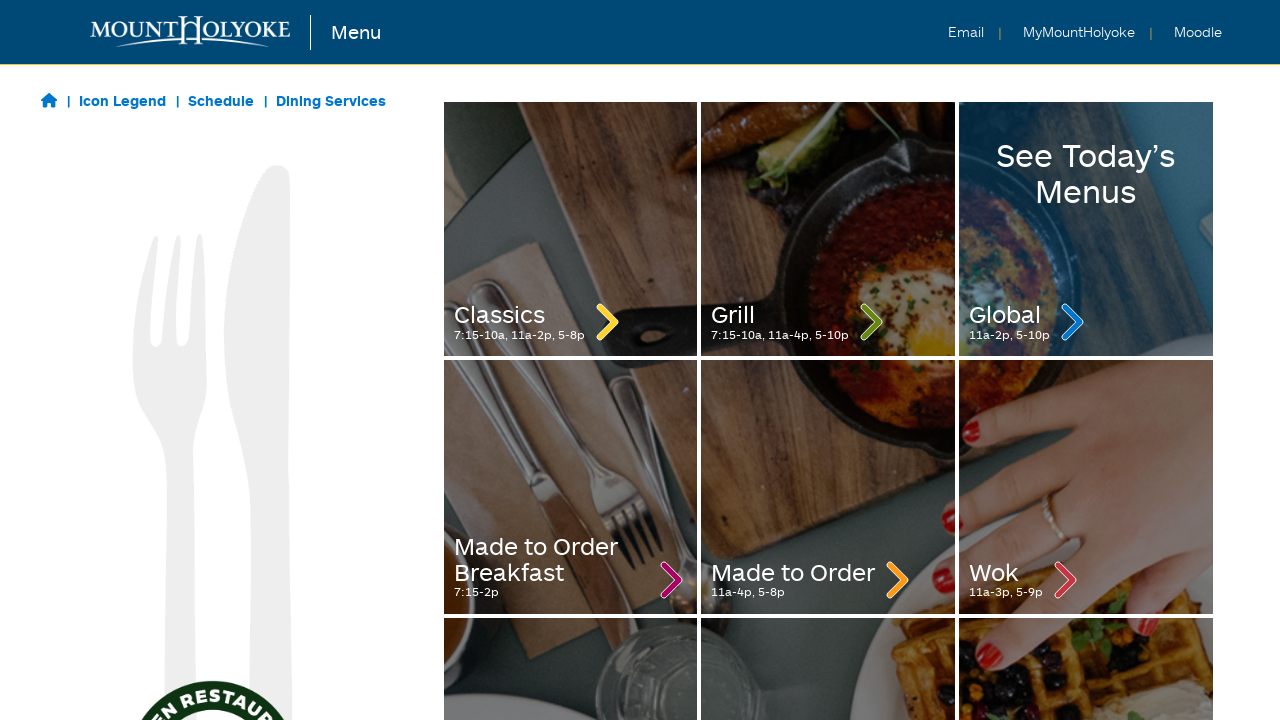

Waited for Global station link to appear
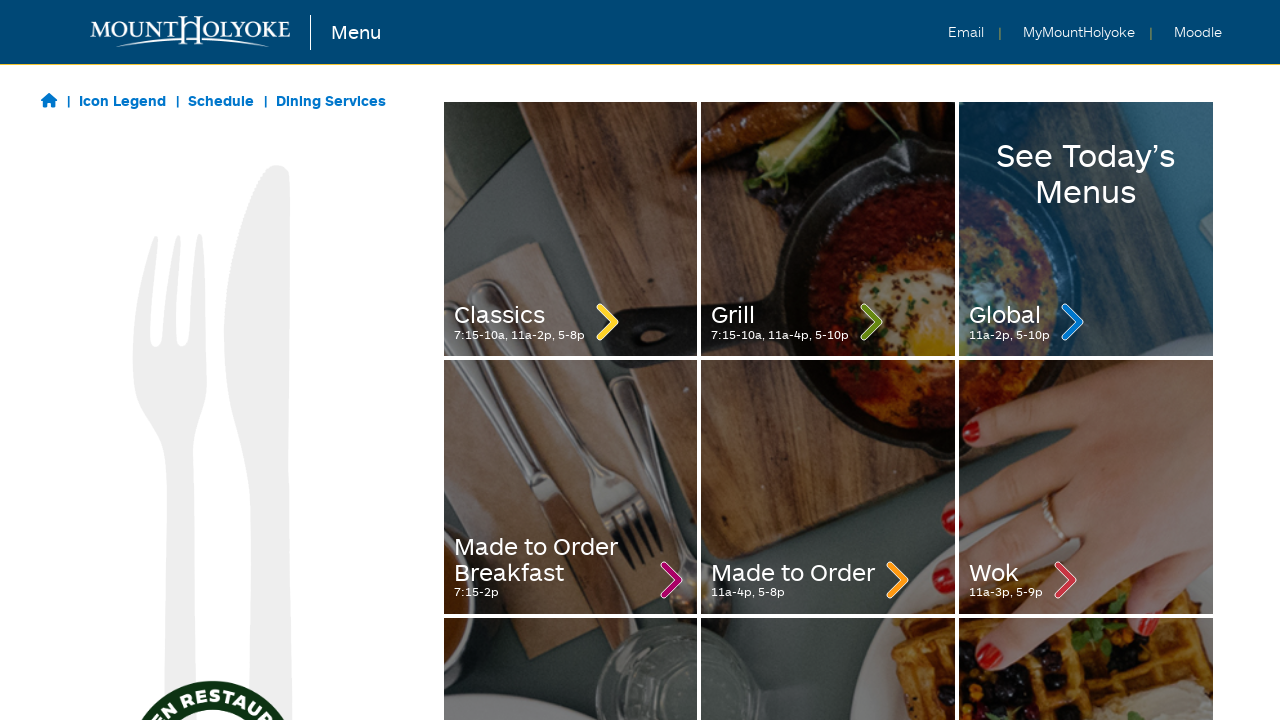

Clicked on Global station link at (1086, 229) on xpath=//a[contains(@href, 'Global')]
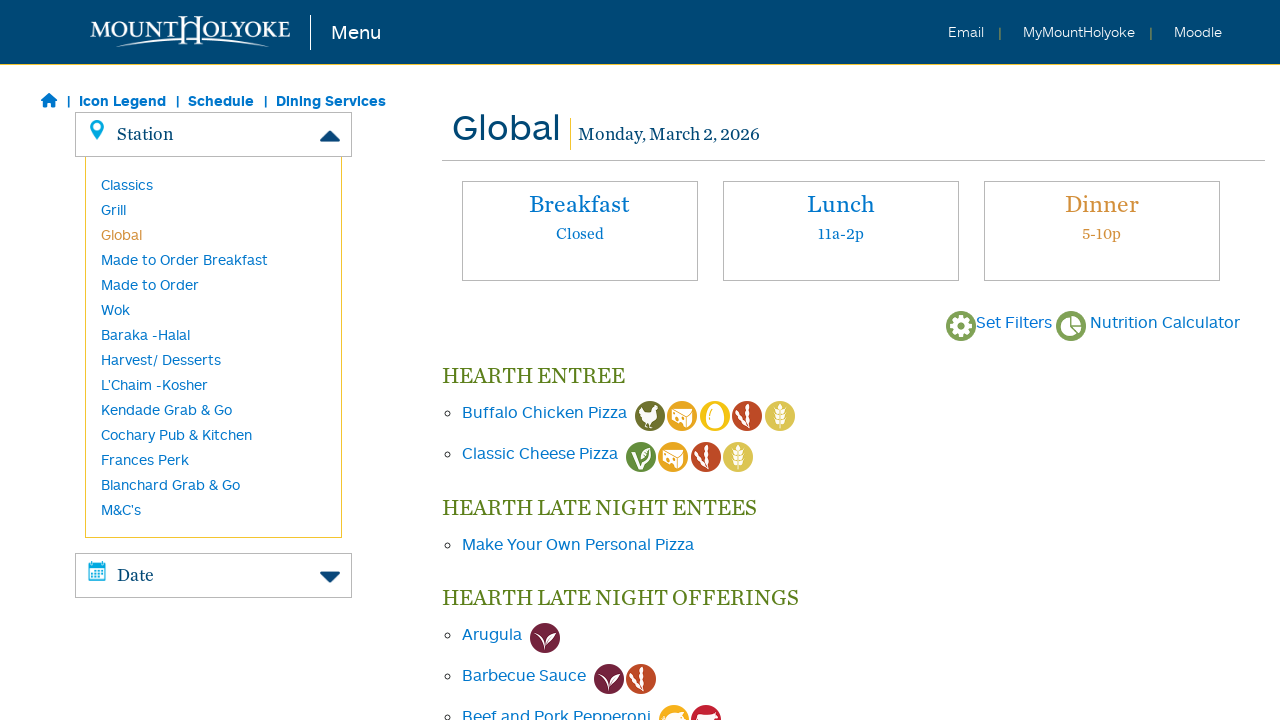

Page loaded after clicking Global station
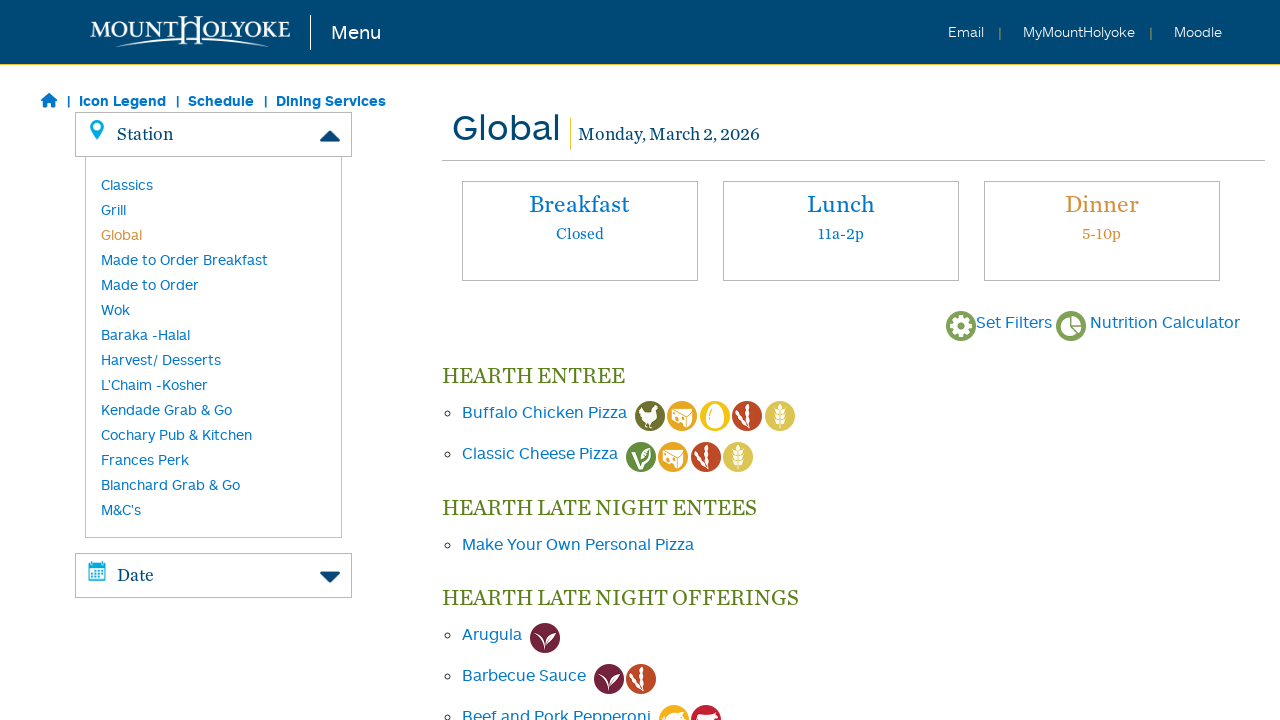

Clicked on Breakfast tab for Global station at (580, 231) on xpath=//a[@href='#Breakfast']
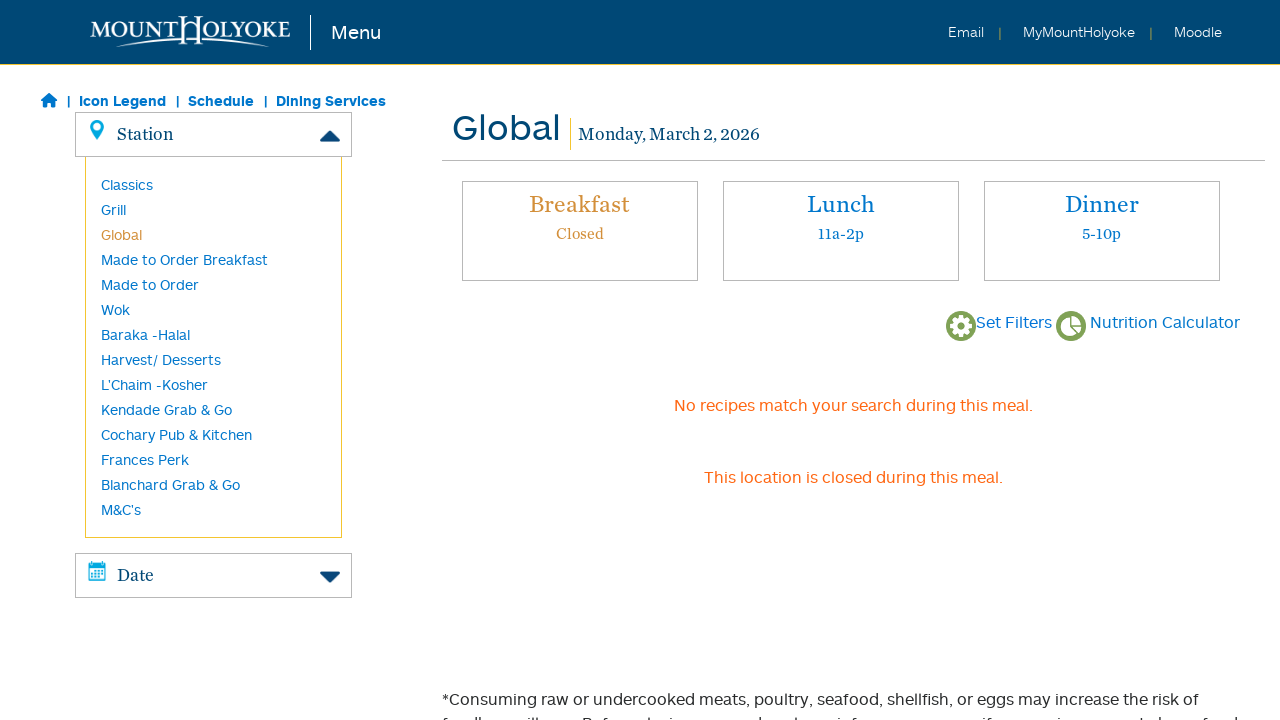

Waited 1 second for Breakfast tab content to load
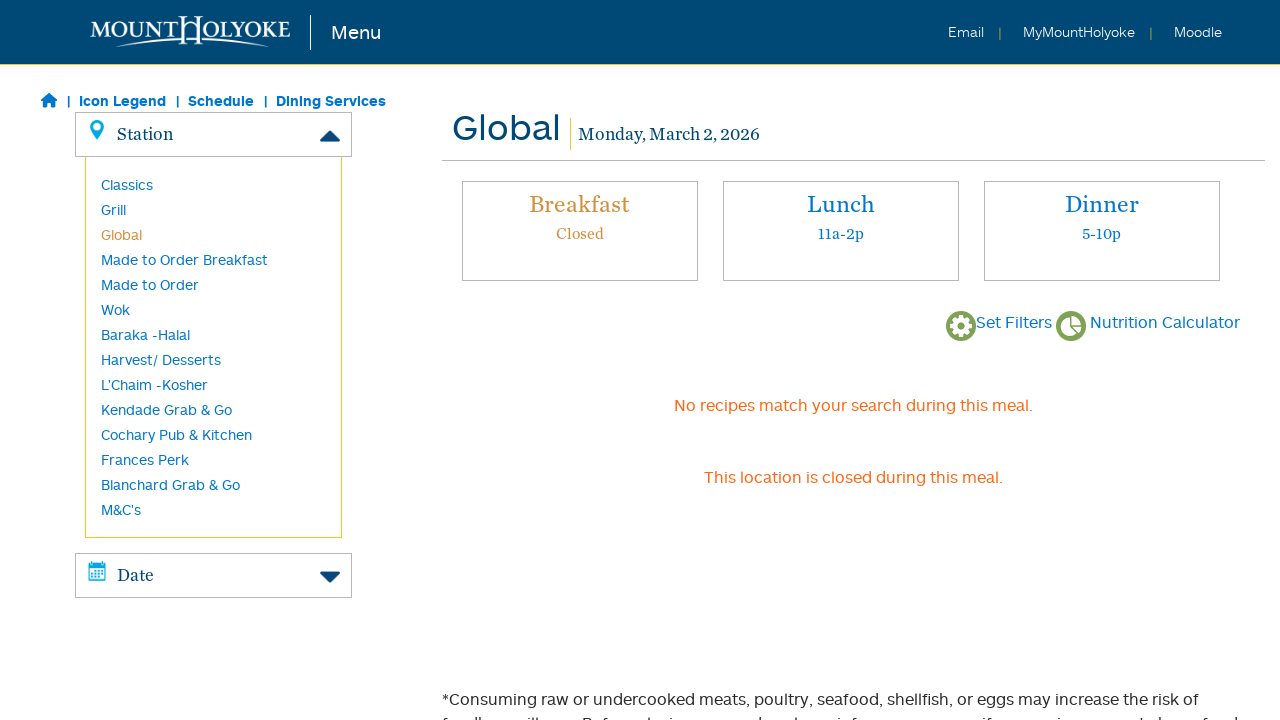

Clicked on Lunch tab for Global station at (841, 231) on xpath=//a[@href='#Lunch']
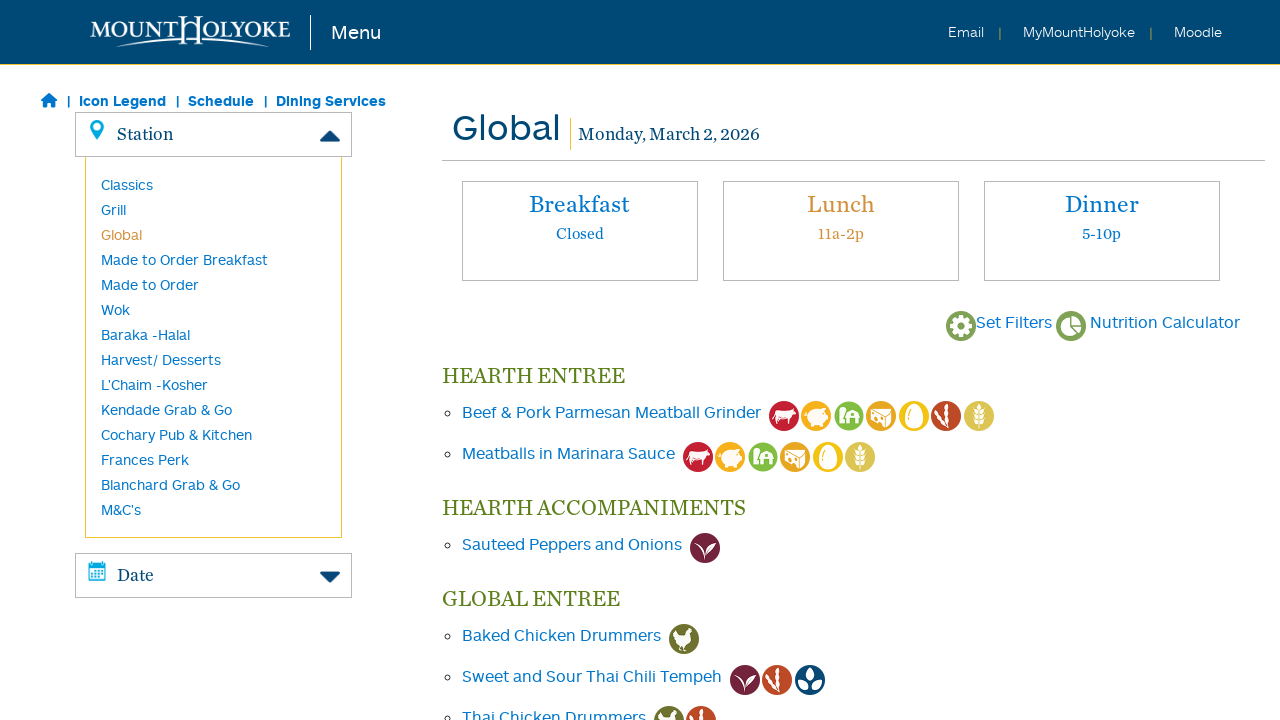

Waited 1 second for Lunch tab content to load
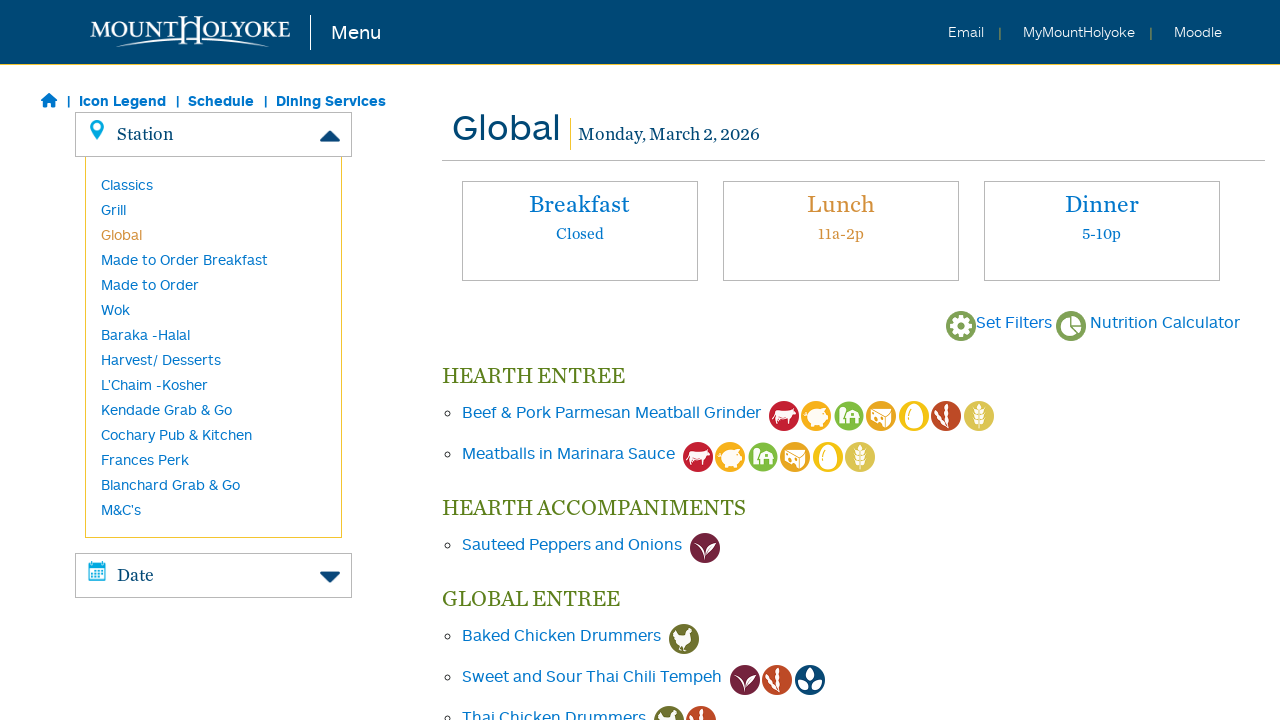

Clicked on Dinner tab for Global station at (1102, 231) on xpath=//a[@href='#Dinner']
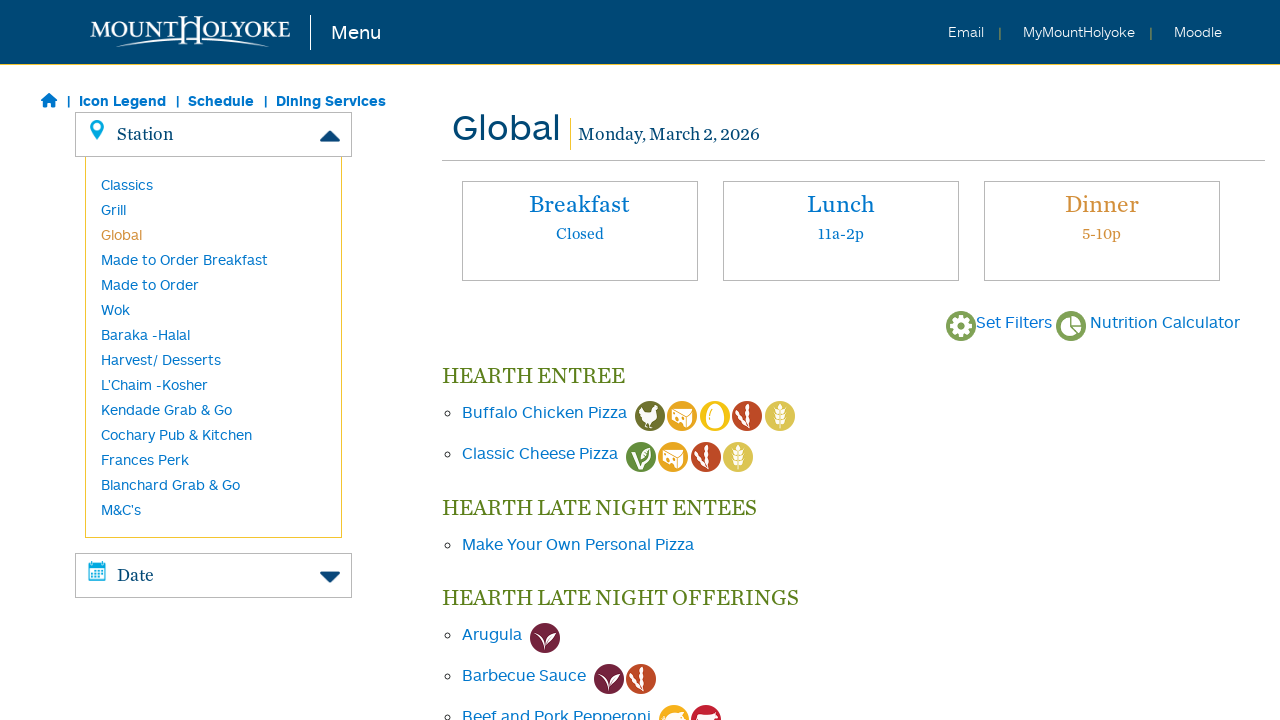

Waited 1 second for Dinner tab content to load
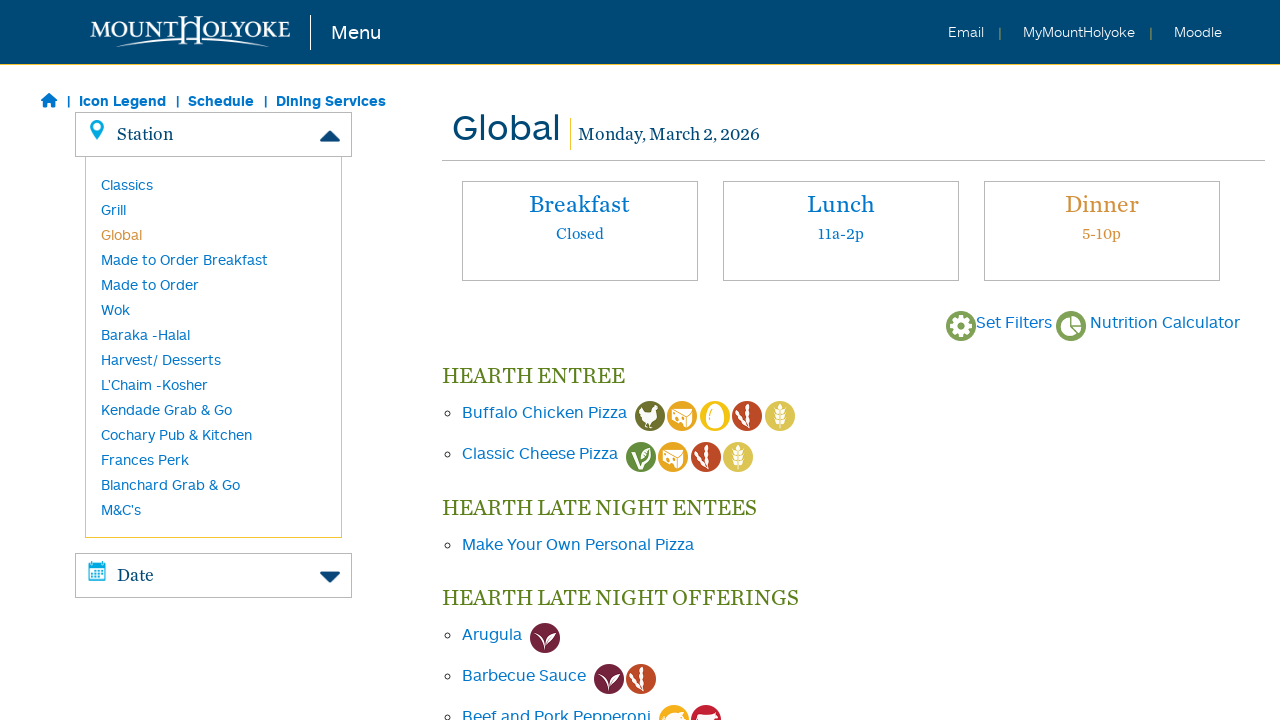

Navigated back to main location page
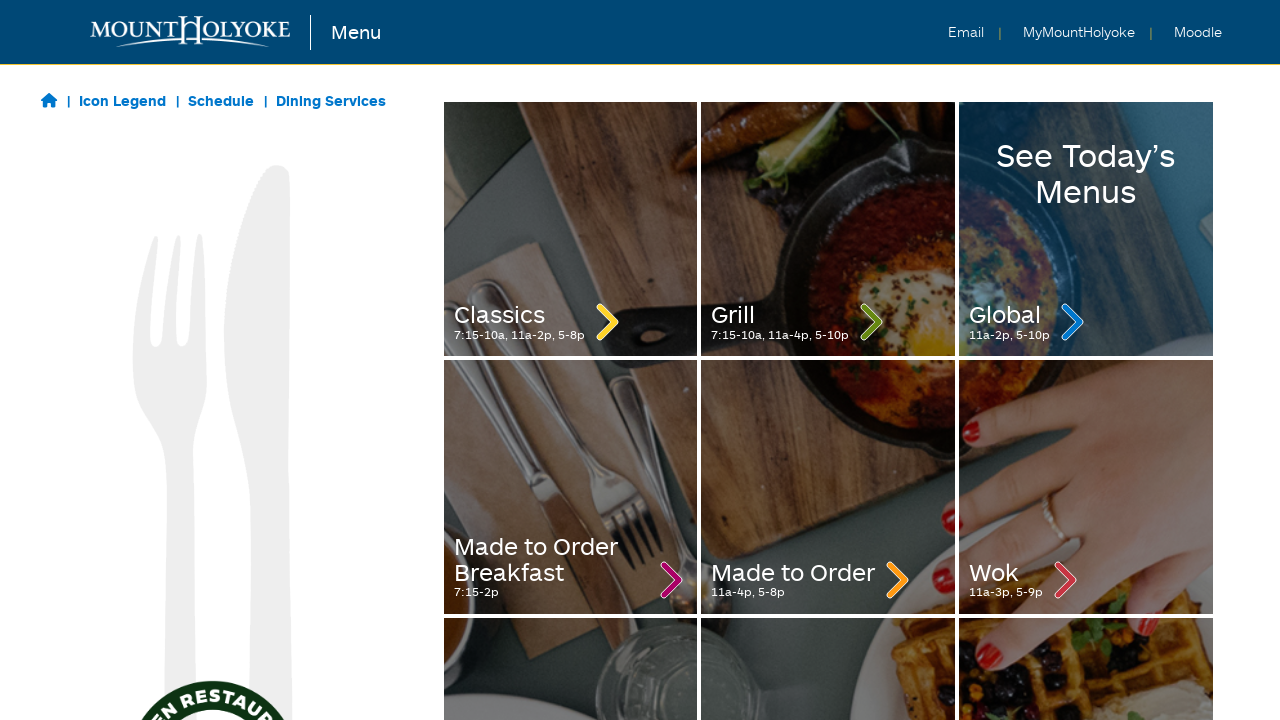

Main location page loaded
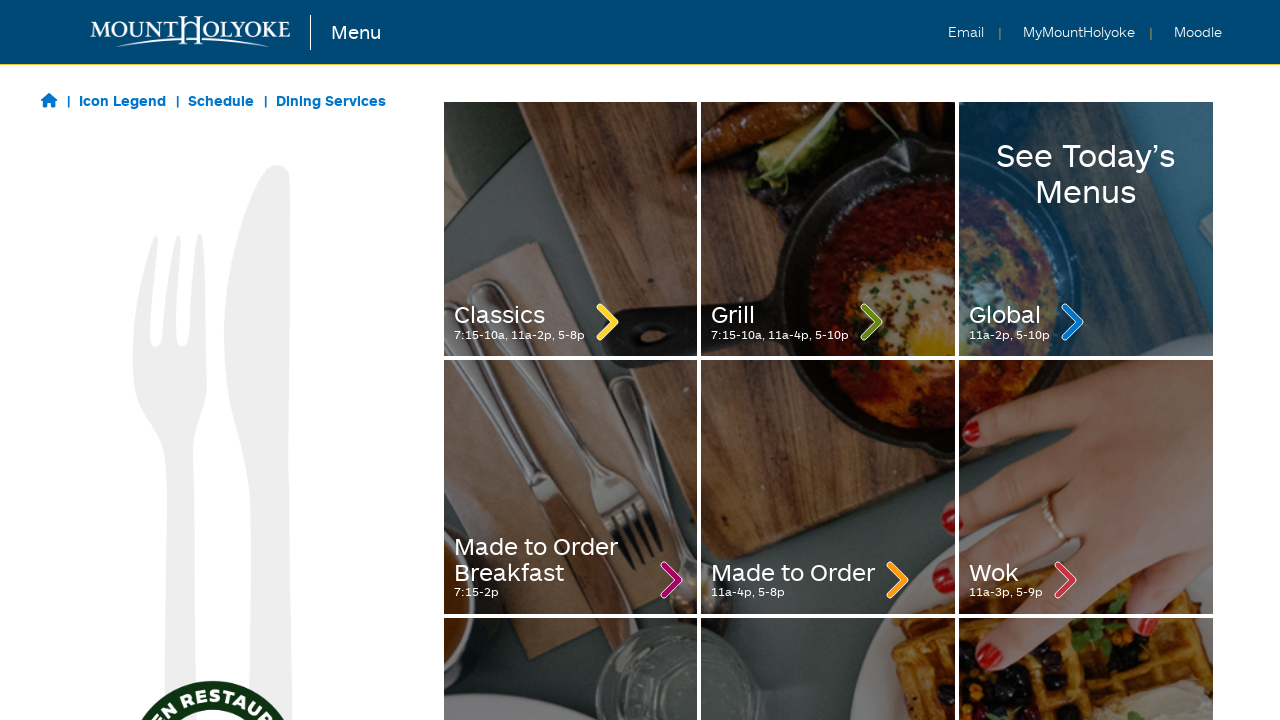

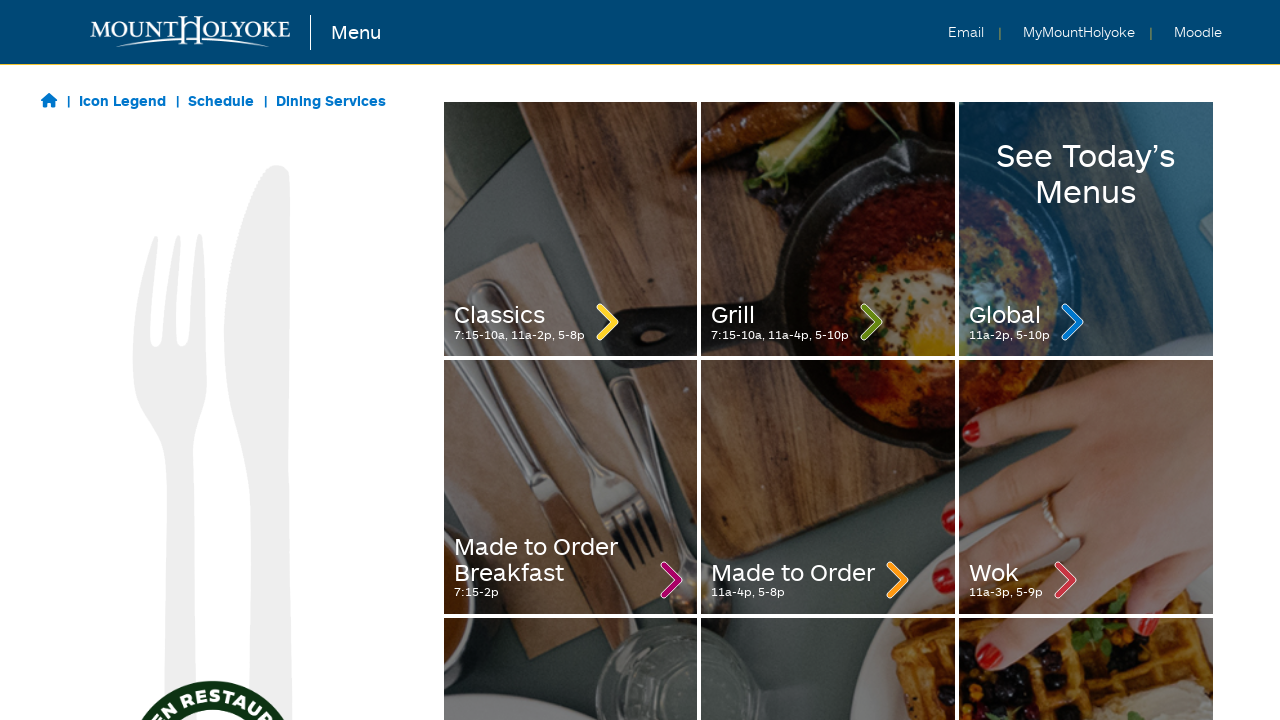